Creates a new paste on Pastebin.com by filling in the text content, selecting an expiration time of 10 minutes, entering a paste name, and submitting the form.

Starting URL: https://pastebin.com

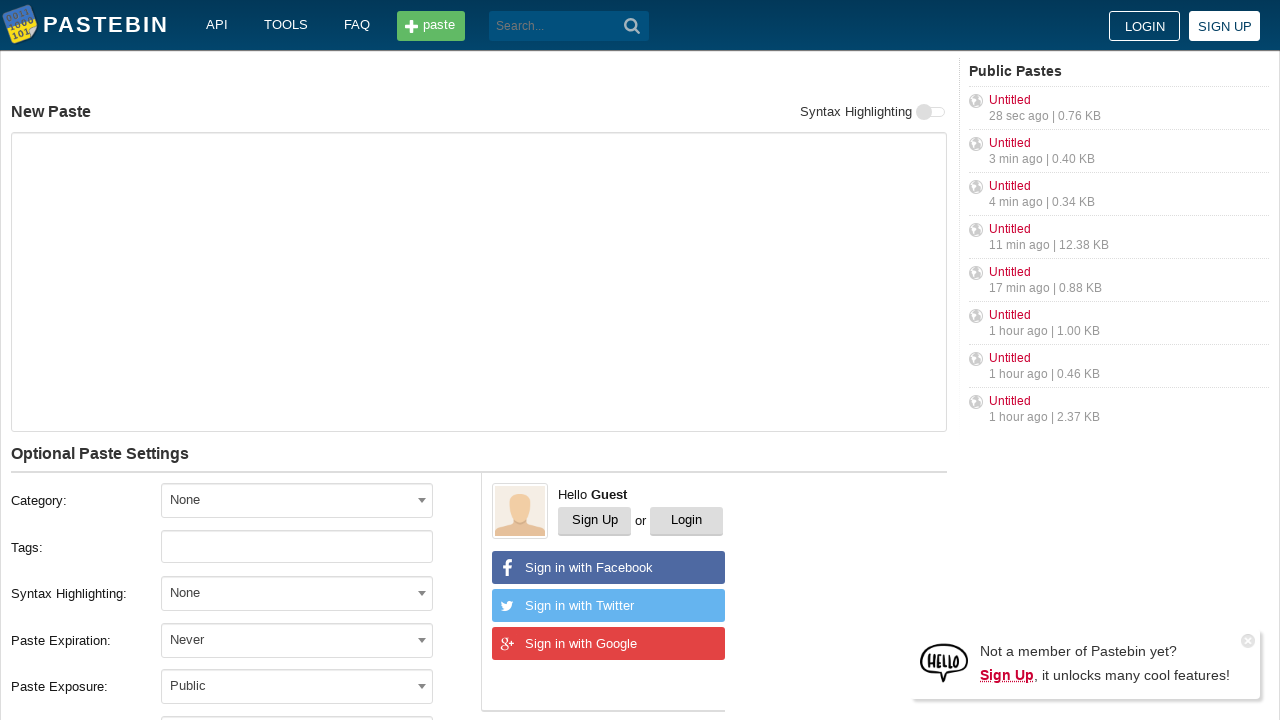

Filled paste text content with 'Hello from WebDriver' on #postform-text
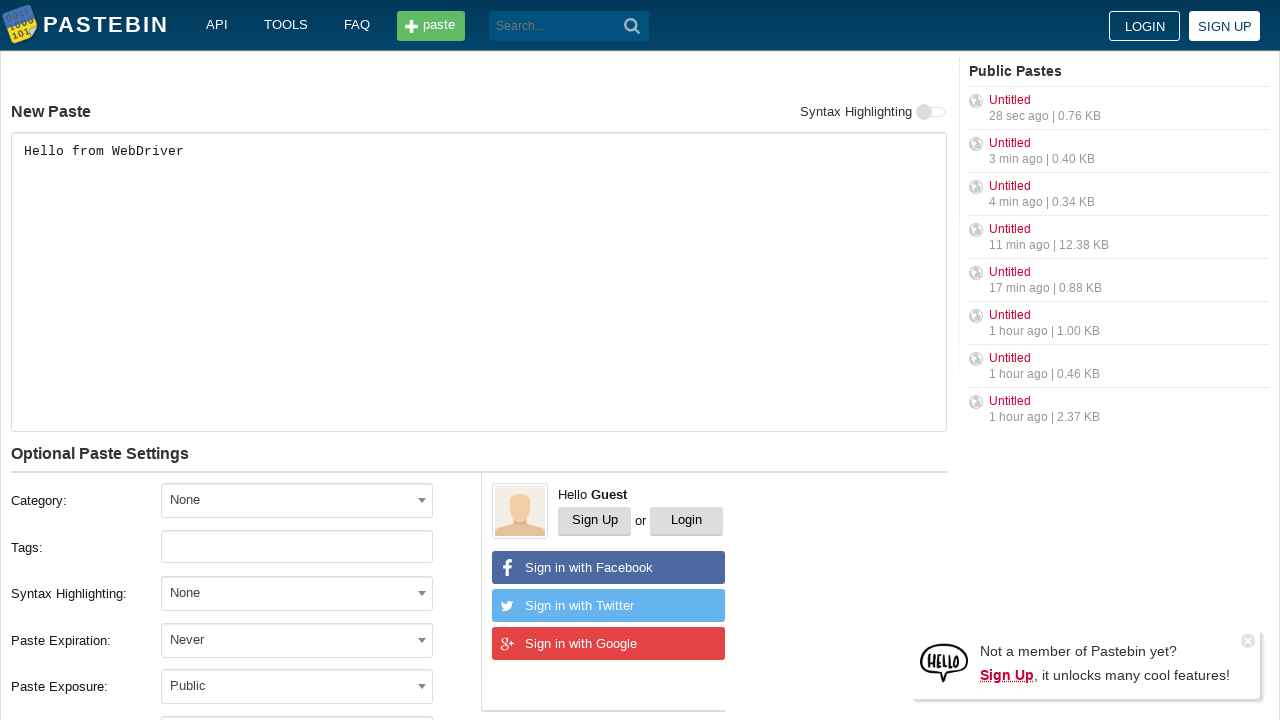

Clicked on the expiration time dropdown at (297, 640) on xpath=//span[@id='select2-postform-expiration-container']
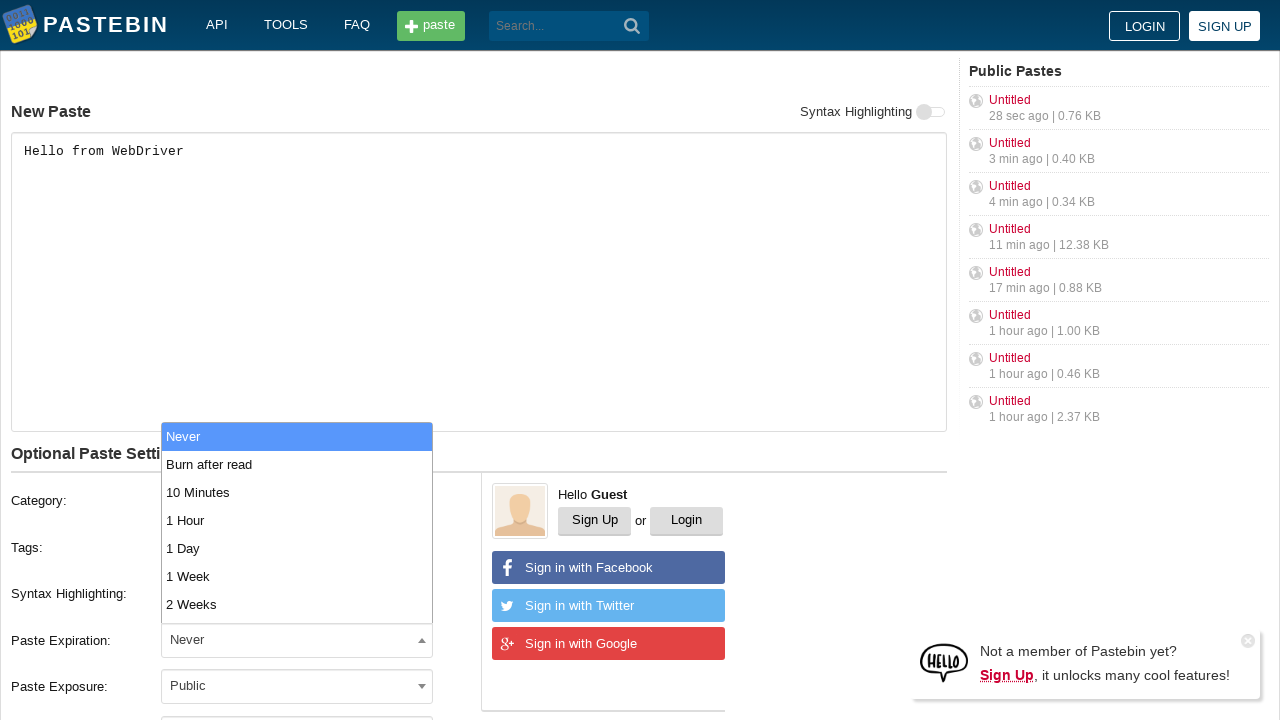

Selected '10 Minutes' expiration option at (297, 492) on xpath=//li[contains(text(), '10 Minutes')]
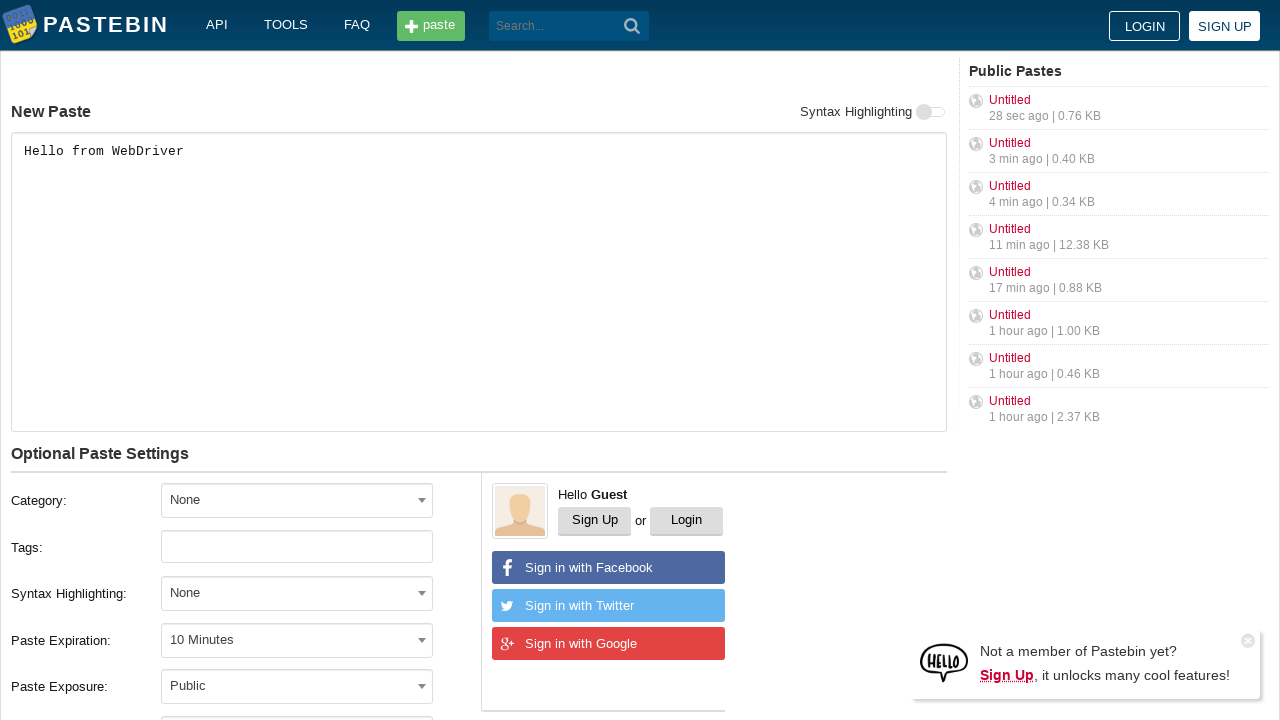

Filled paste name with 'helloweb' on #postform-name
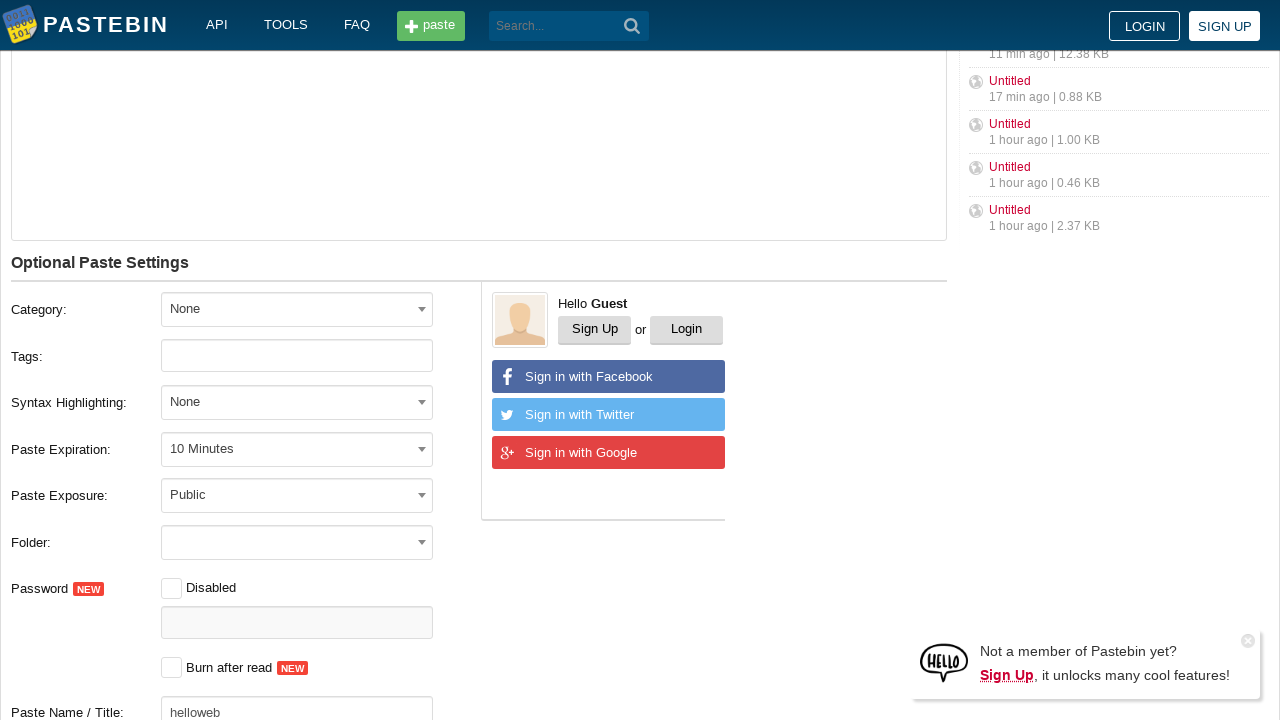

Clicked the create new paste button at (632, 26) on button[type='submit']
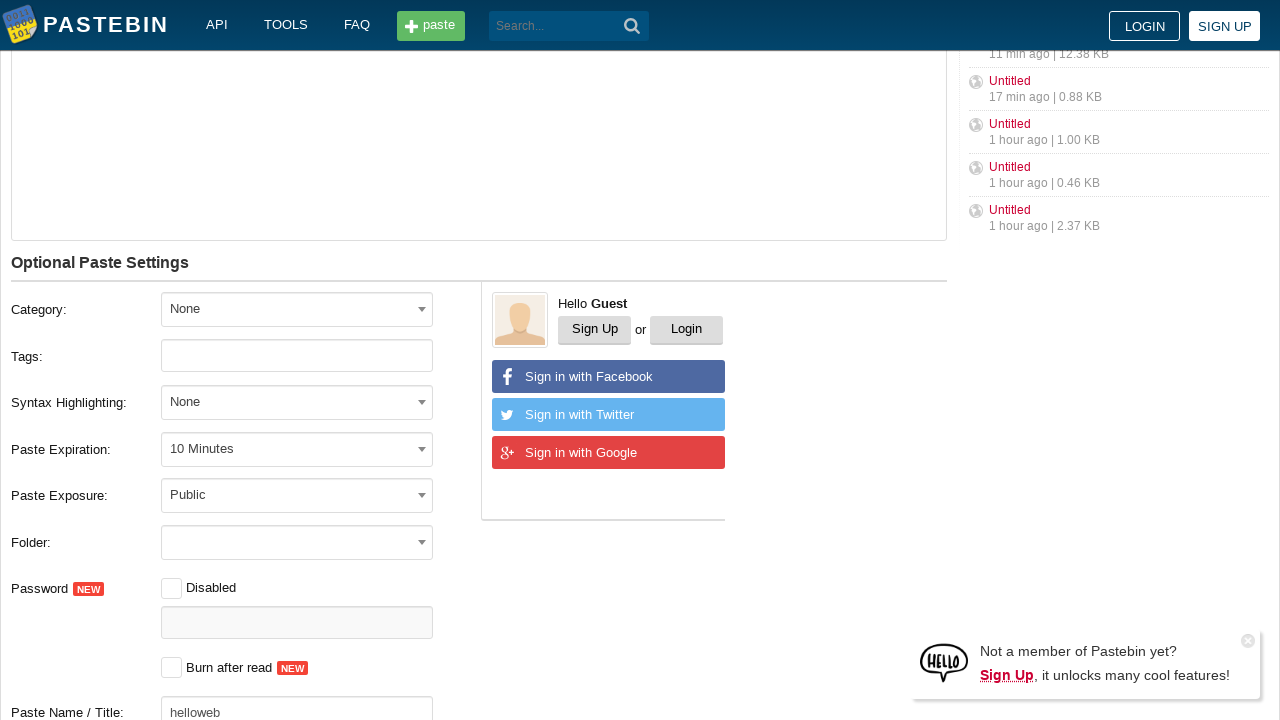

Waited for paste creation and page to load (networkidle)
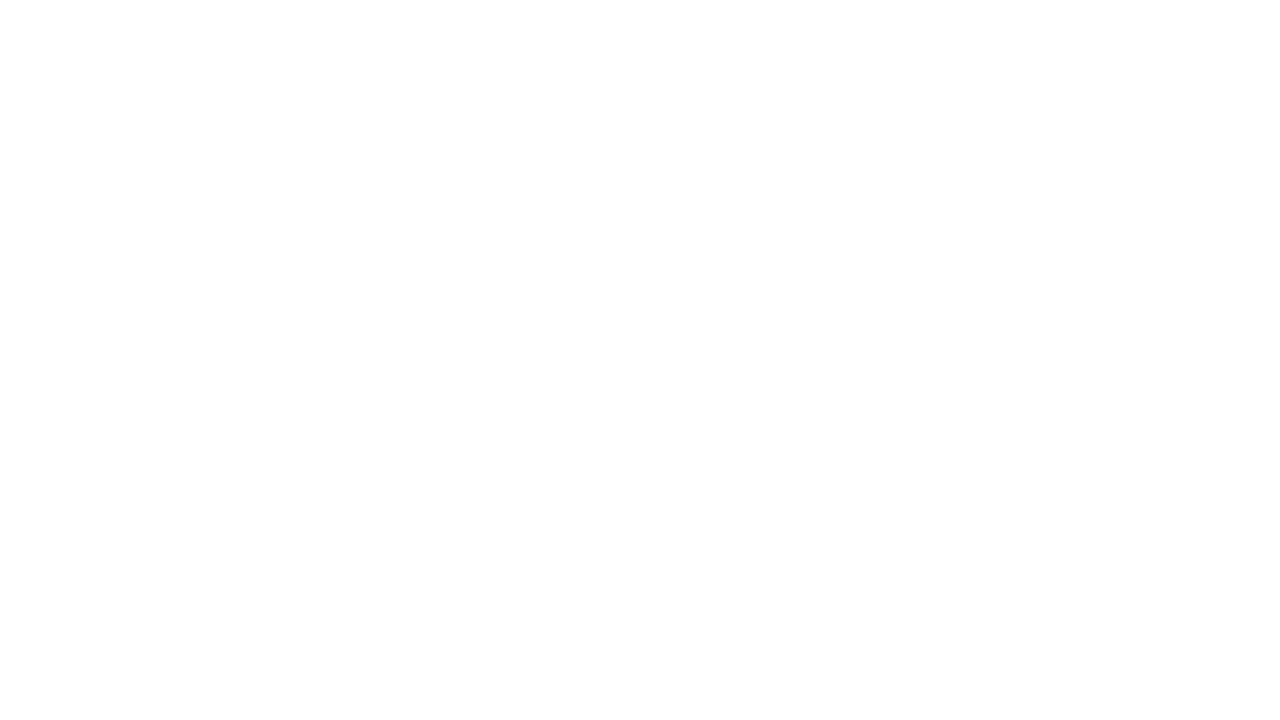

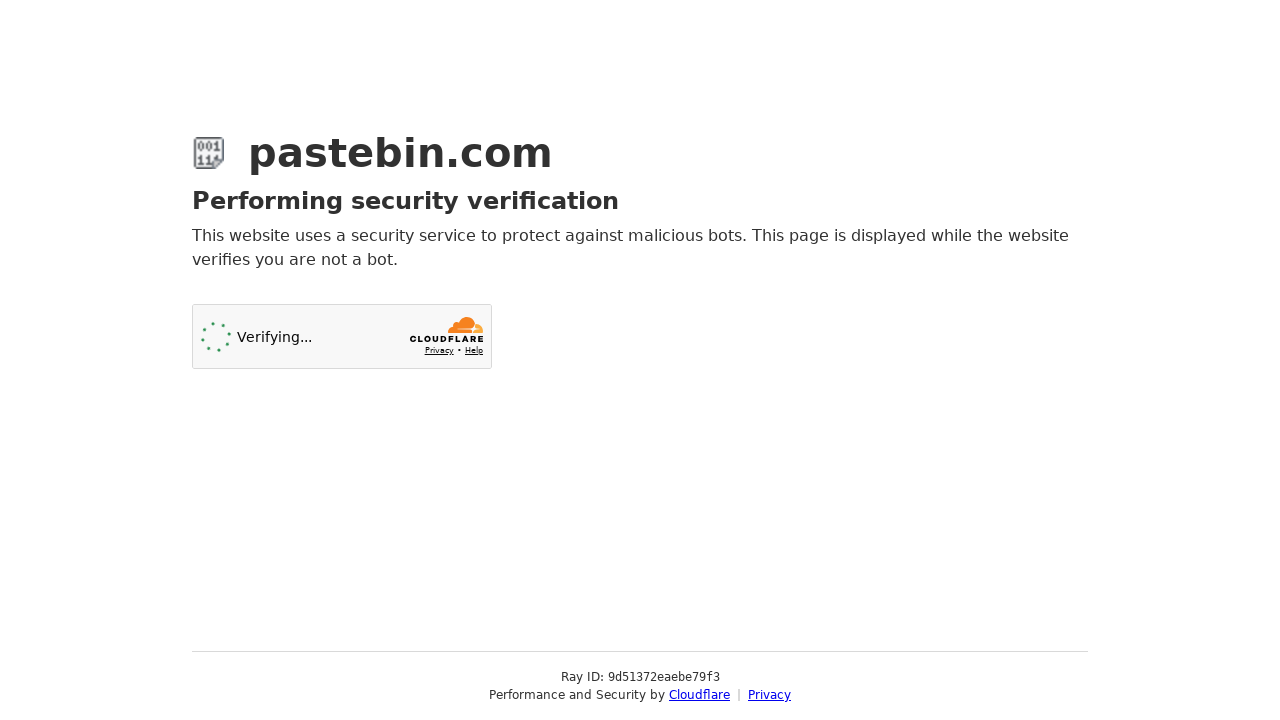